Tests the disqualified directors register page by navigating to an alphabetical listing, verifying the table loads, and testing pagination by clicking the next page button.

Starting URL: https://find-and-update.company-information.service.gov.uk/register-of-disqualifications/A

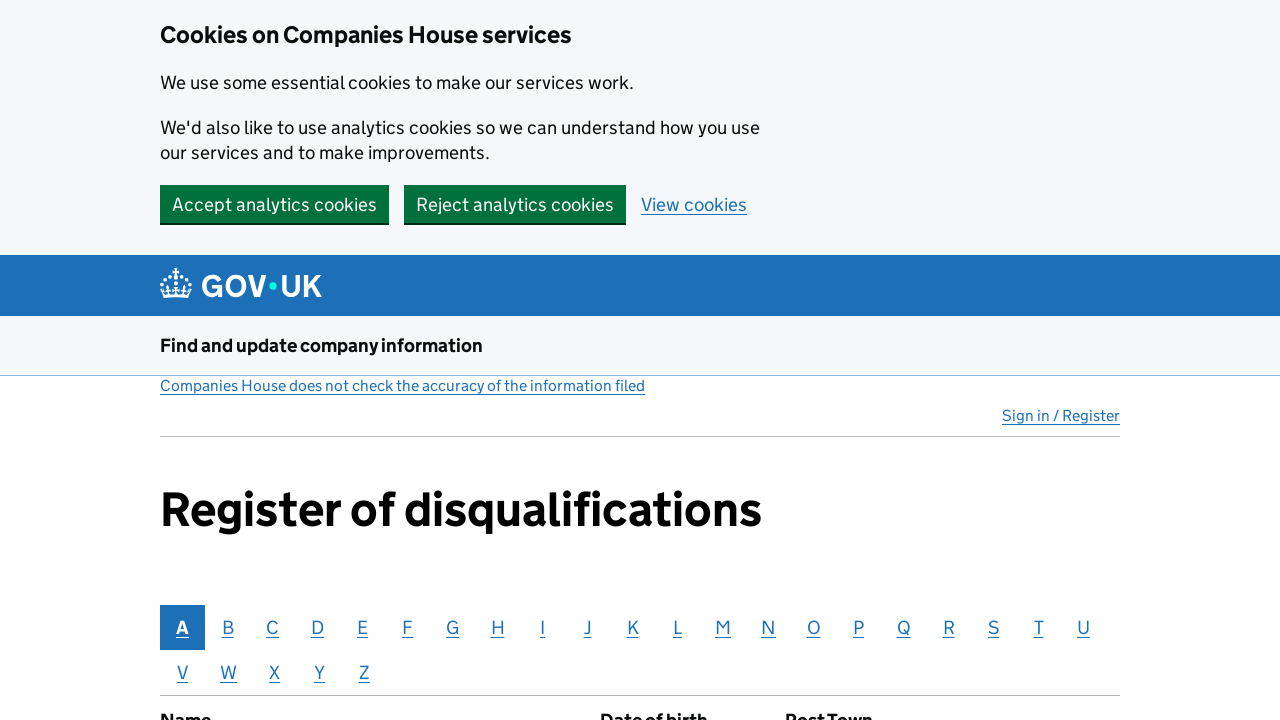

Waited for full-width table to load
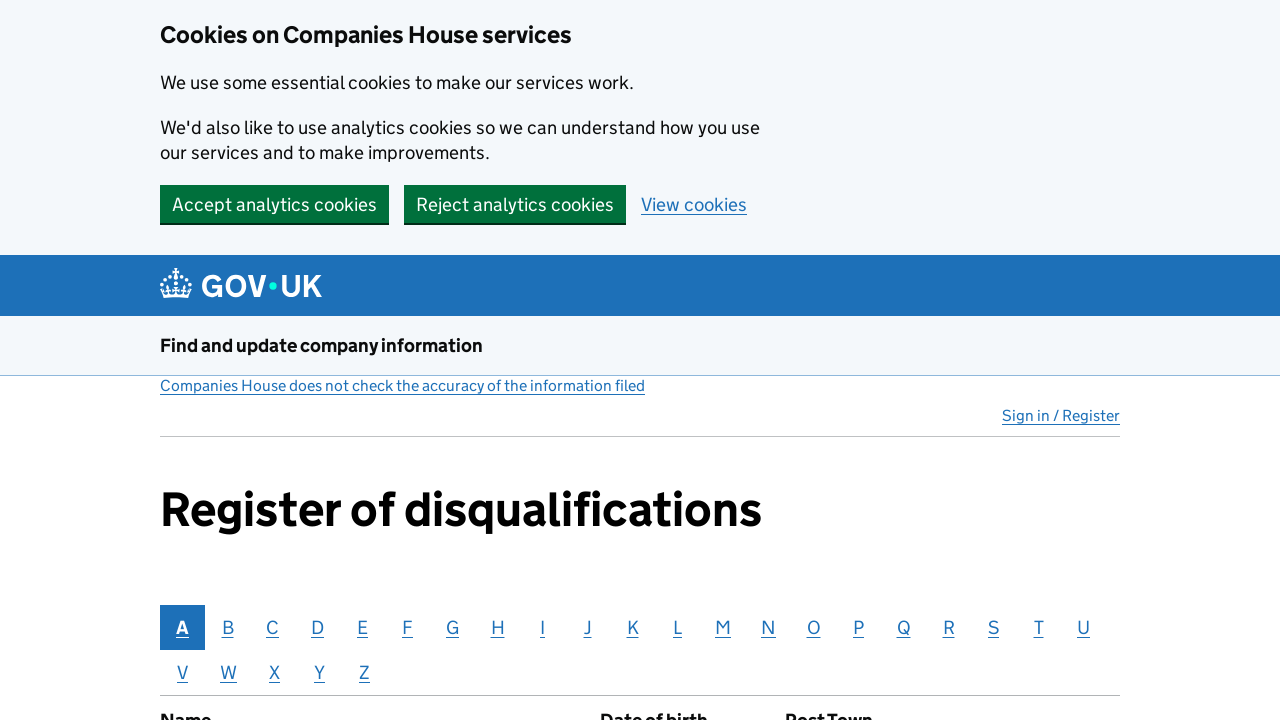

Verified table rows are present
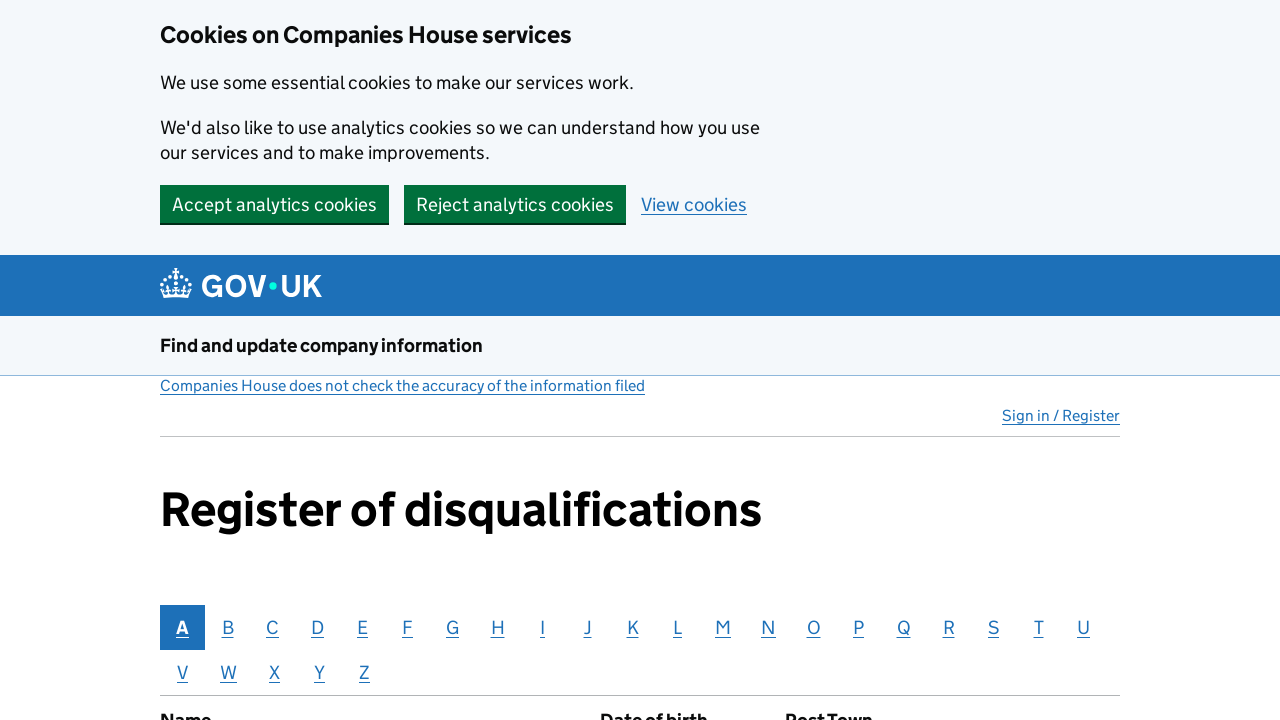

Located next page button element
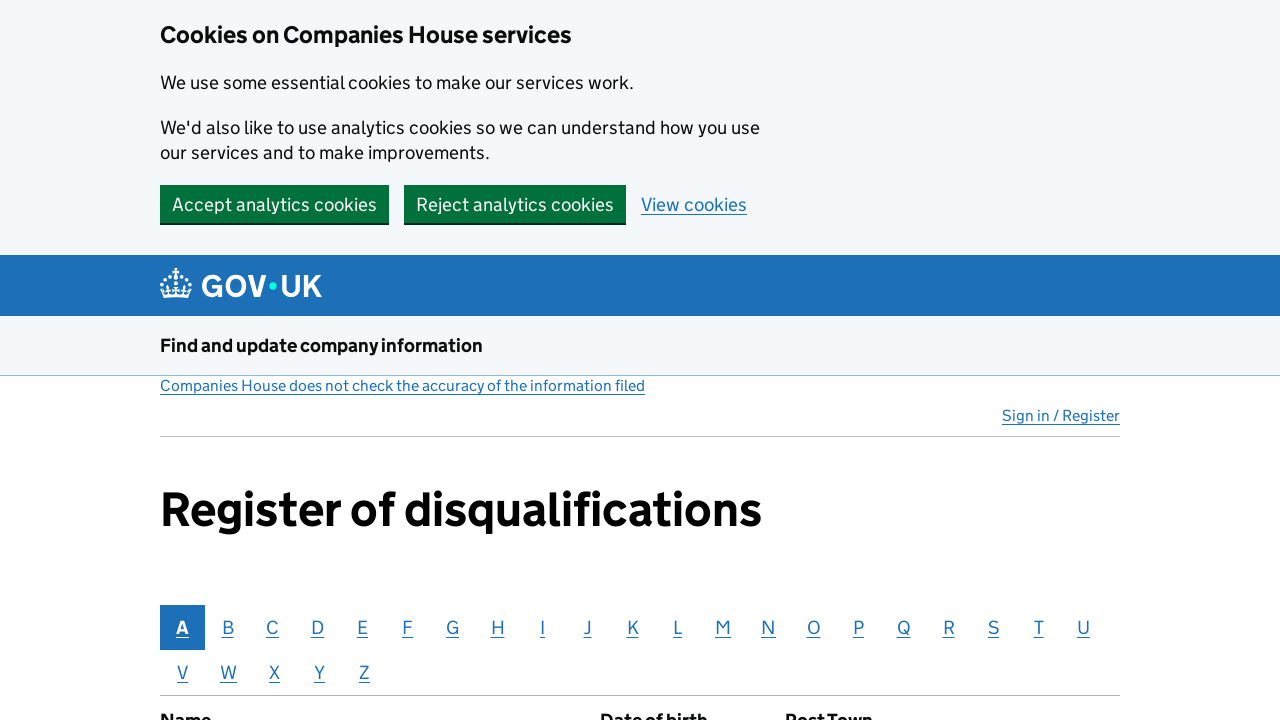

Clicked next page button at (666, 360) on #next-page
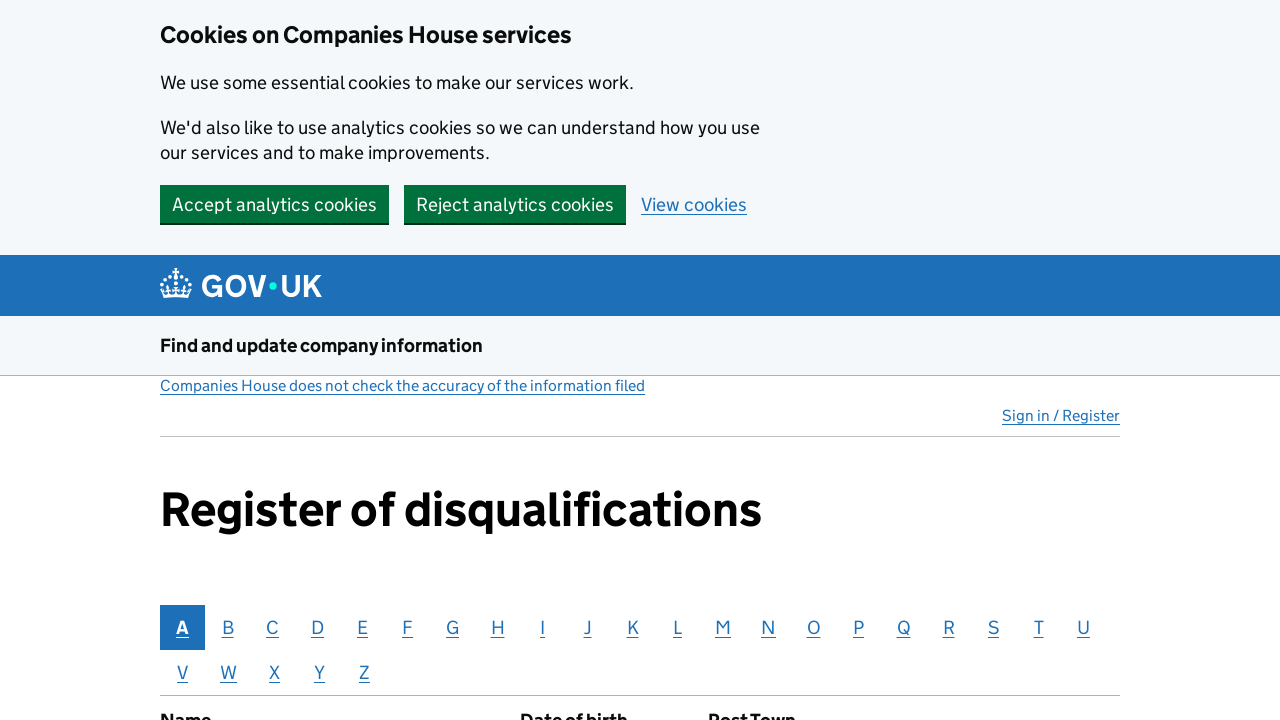

Table reloaded after pagination
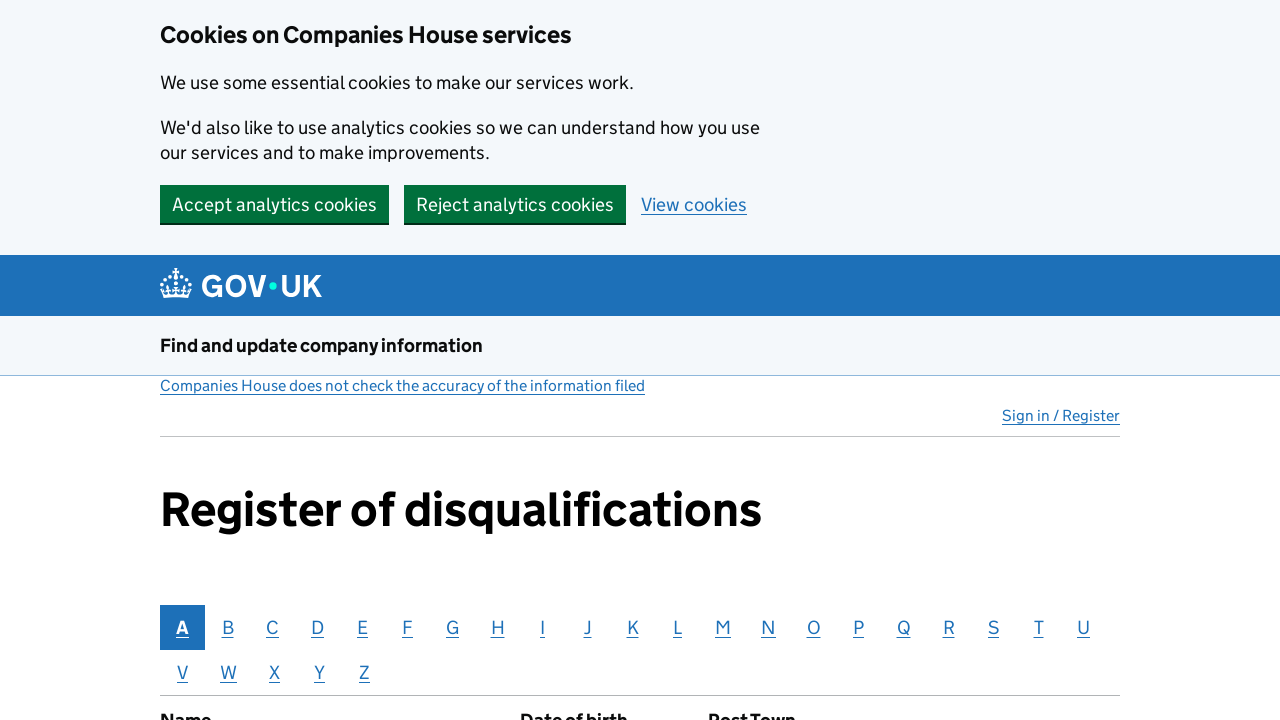

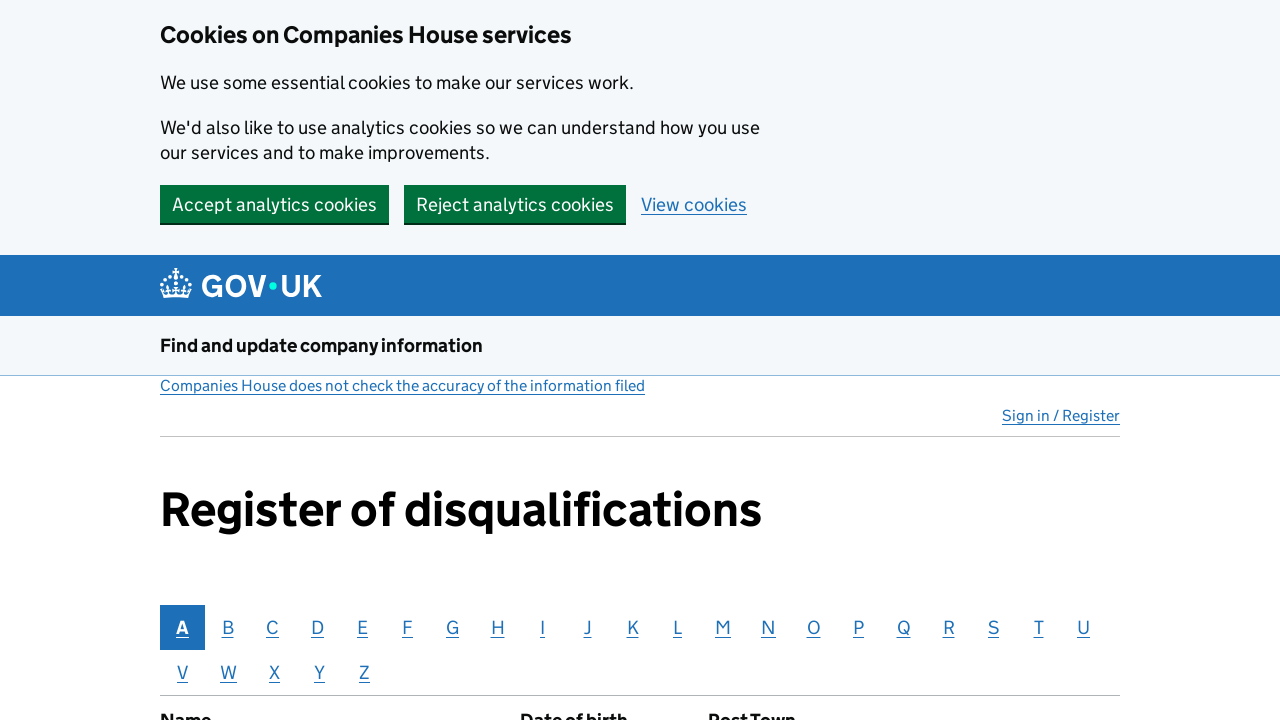